Tests user registration by filling out the registration form with unique credentials and verifying the welcome message is displayed

Starting URL: https://parabank.parasoft.com/parabank/index.htm

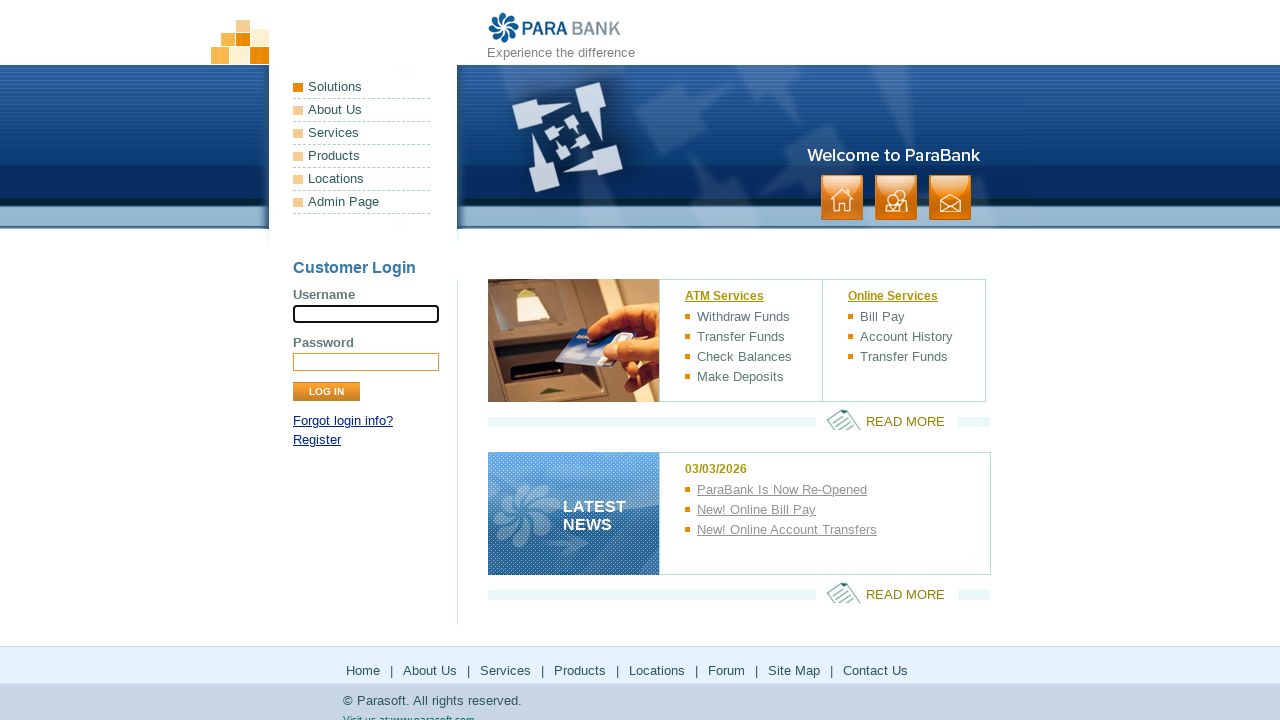

Clicked on Register link at (317, 440) on a[href*='register']
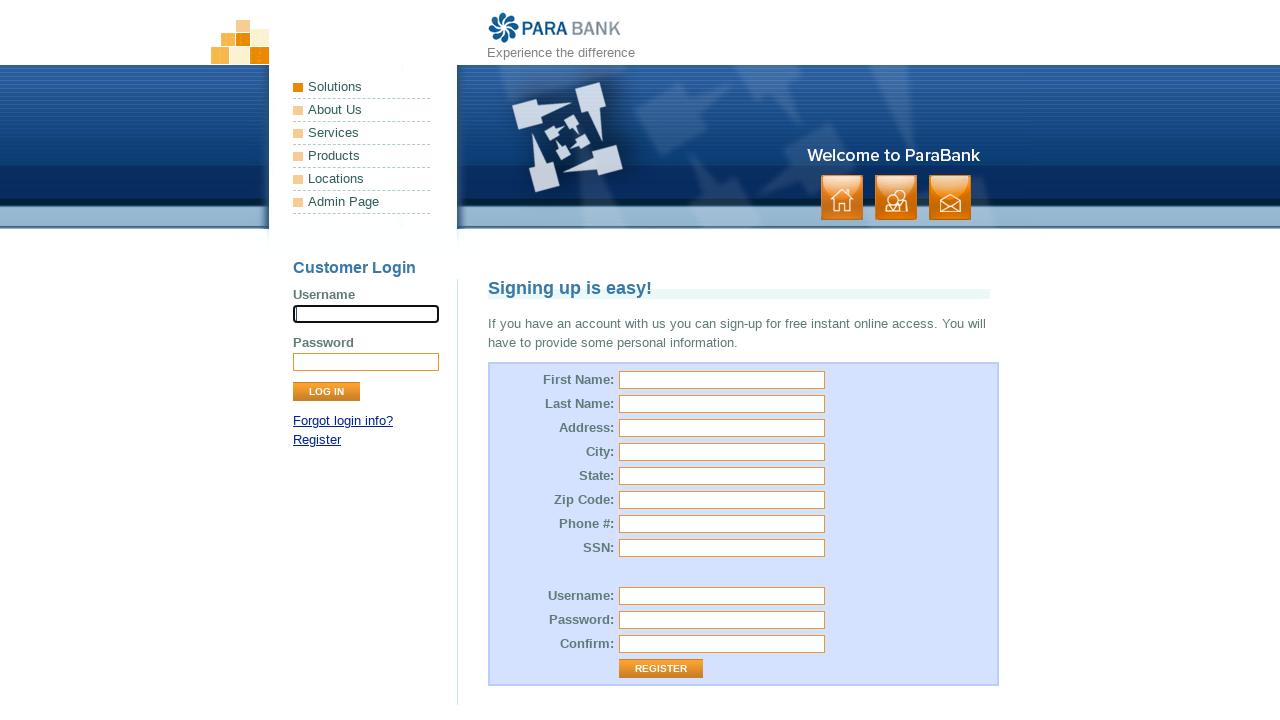

Registration form loaded
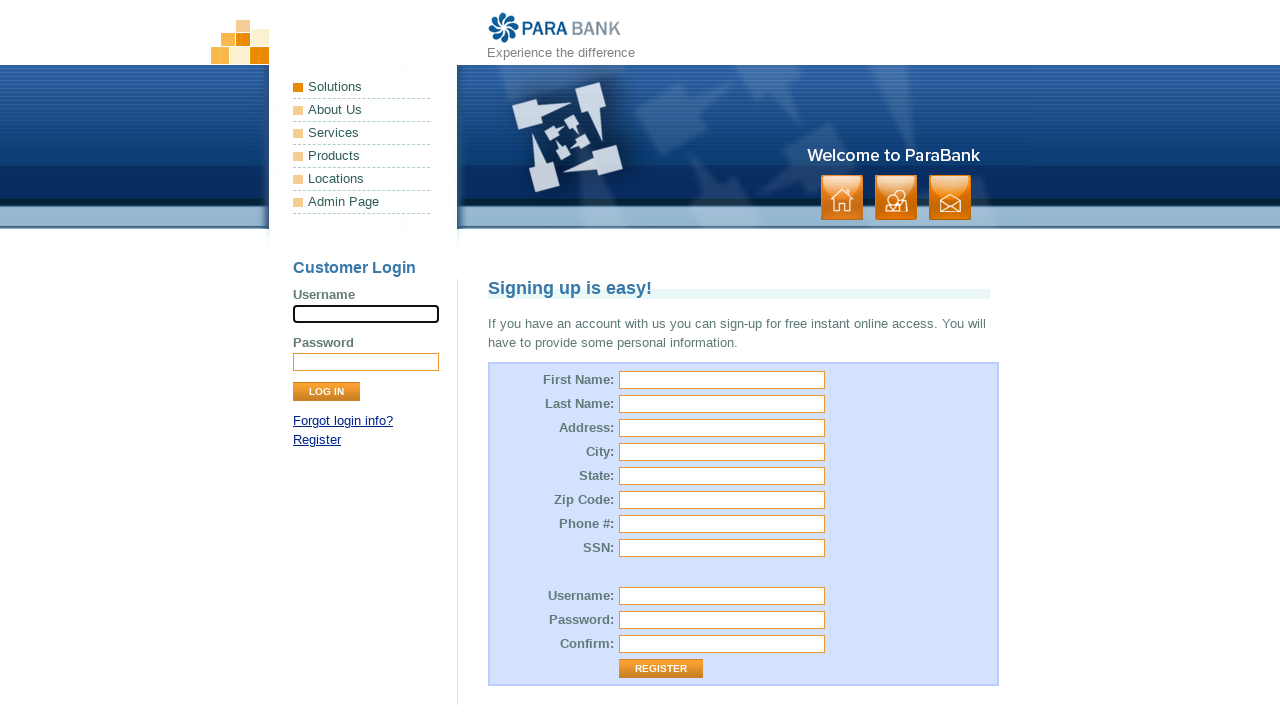

Filled first name field with 'John' on input[name='customer.firstName']
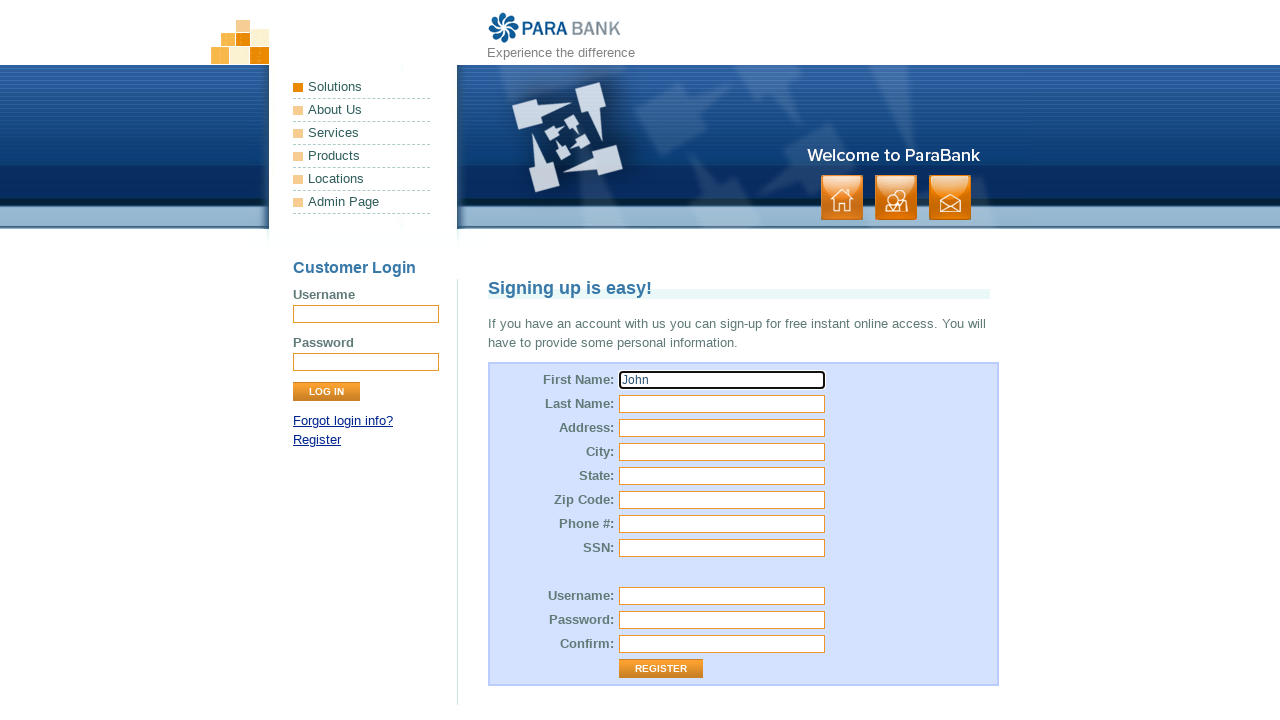

Filled last name field with 'TestUser' on input[name='customer.lastName']
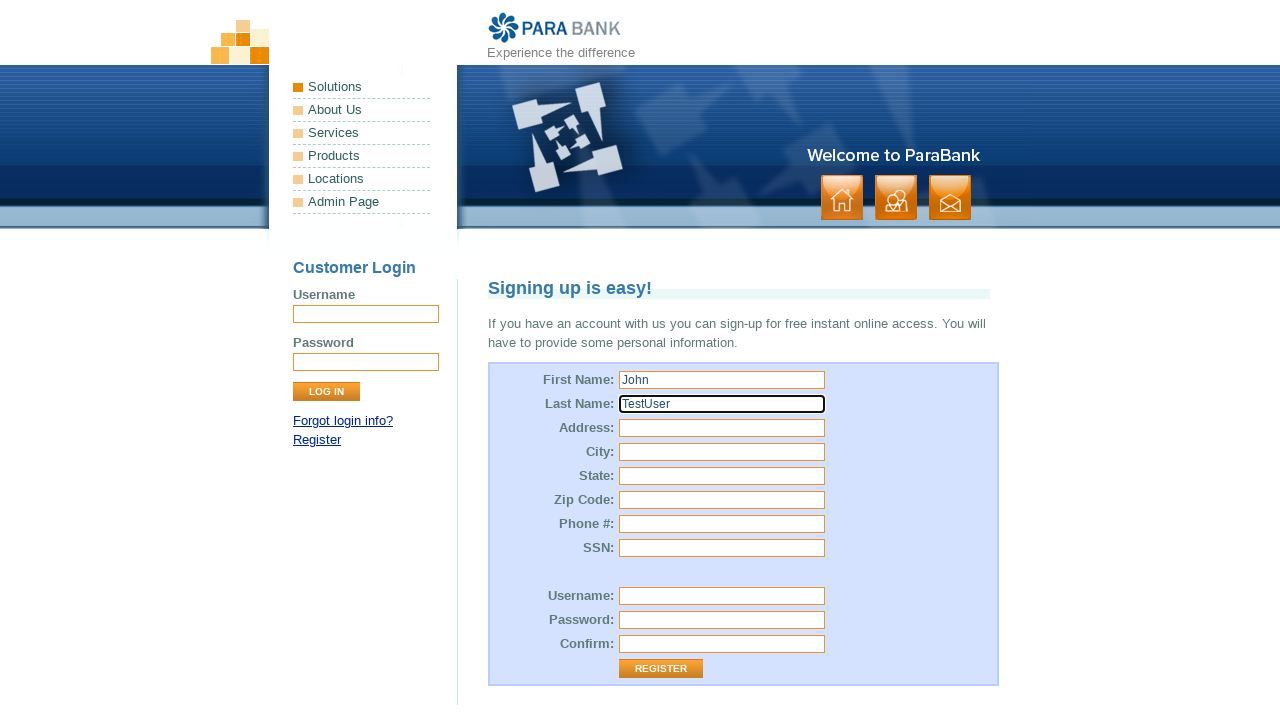

Filled street address field with '123 Test Street' on input[name='customer.address.street']
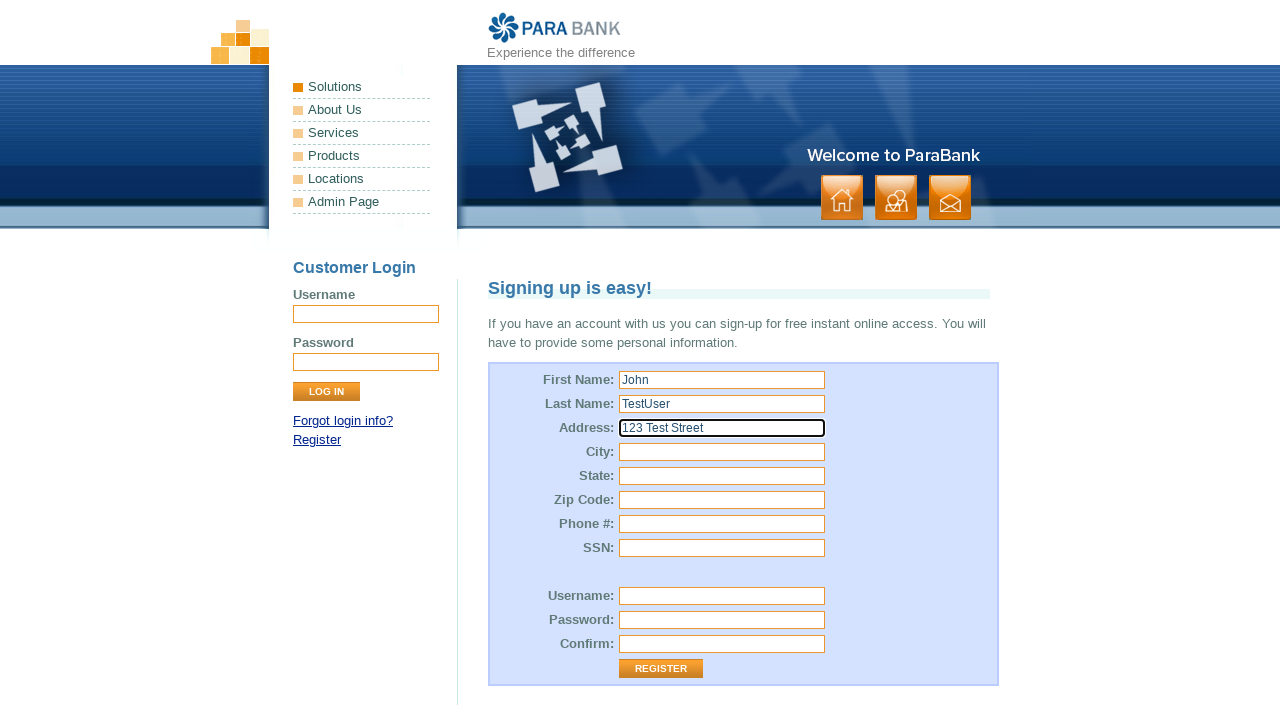

Filled city field with 'TestCity' on input[name='customer.address.city']
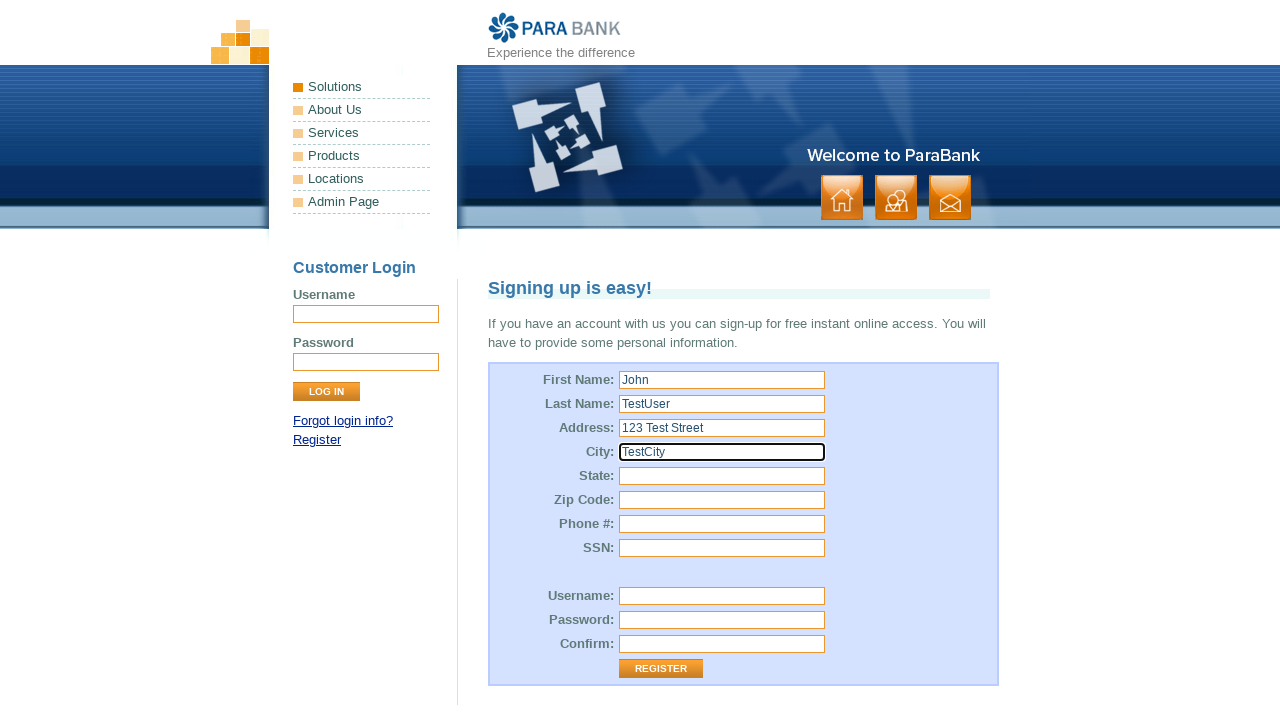

Filled state field with 'CA' on input[name='customer.address.state']
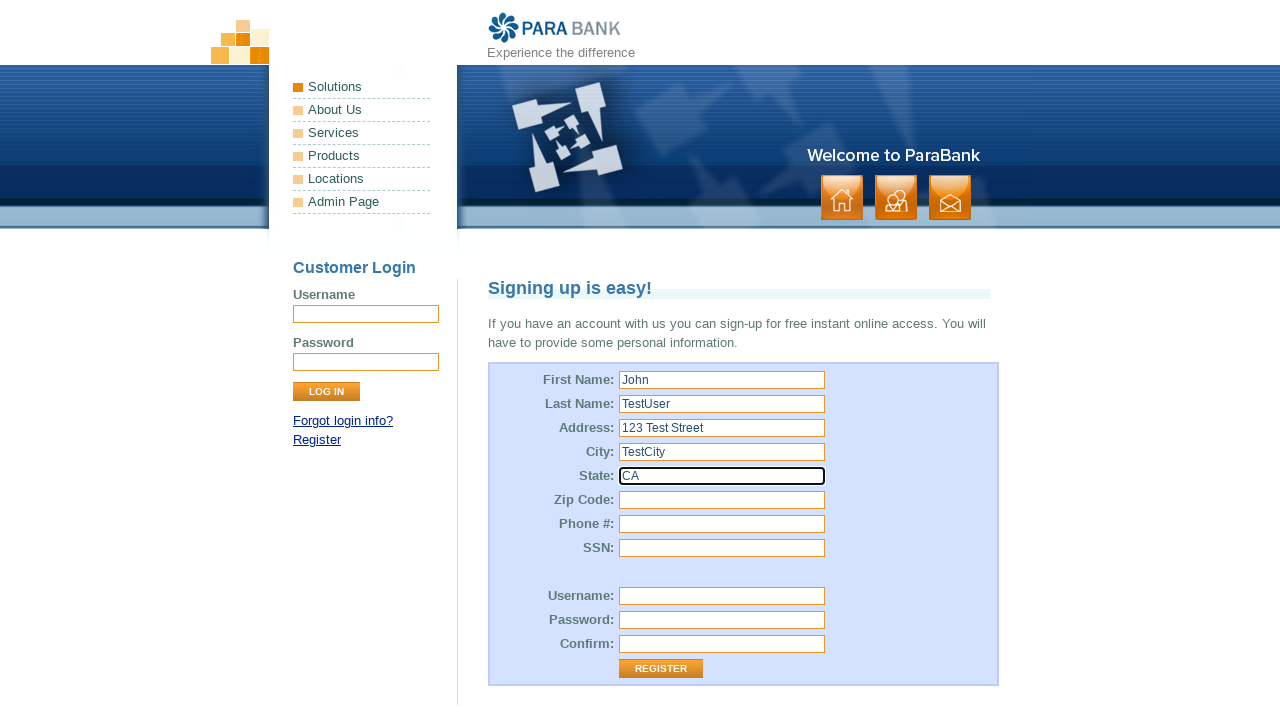

Filled zip code field with '90210' on input[name='customer.address.zipCode']
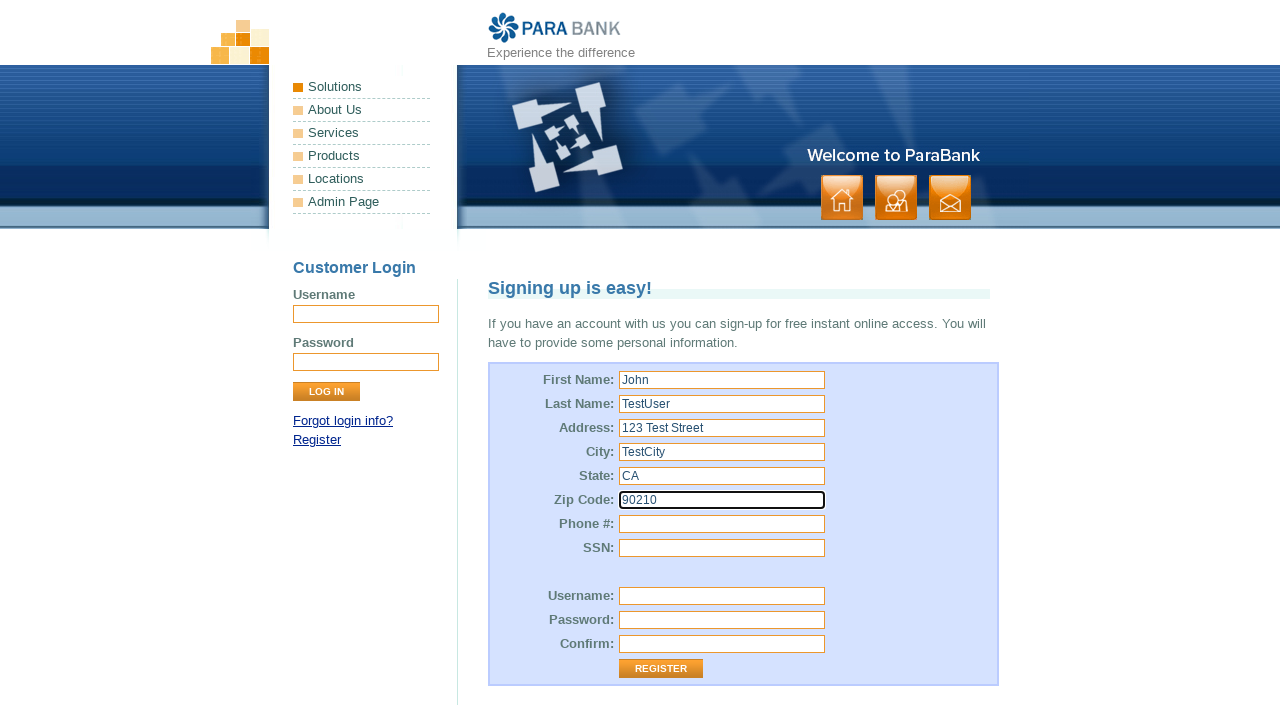

Filled phone number field with '5551234567' on input[name='customer.phoneNumber']
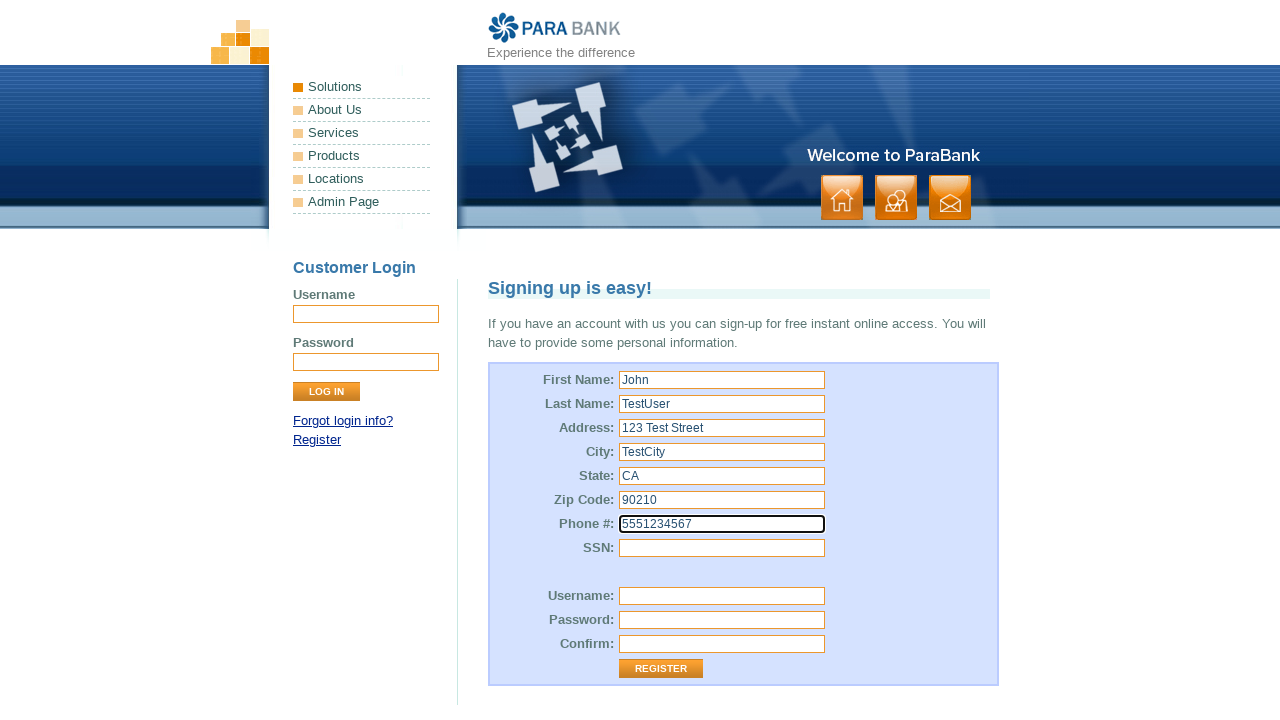

Filled SSN field with '123456789' on input[name='customer.ssn']
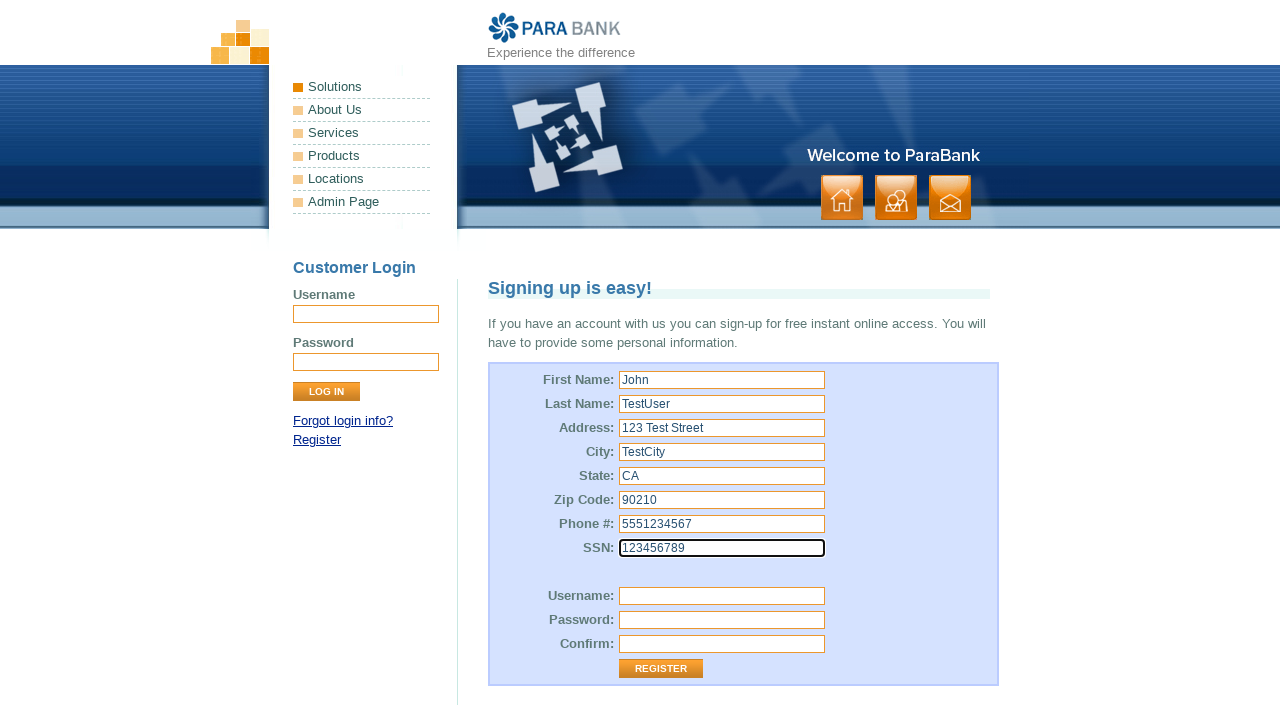

Filled username field with unique username 'user508909' on input[name='customer.username']
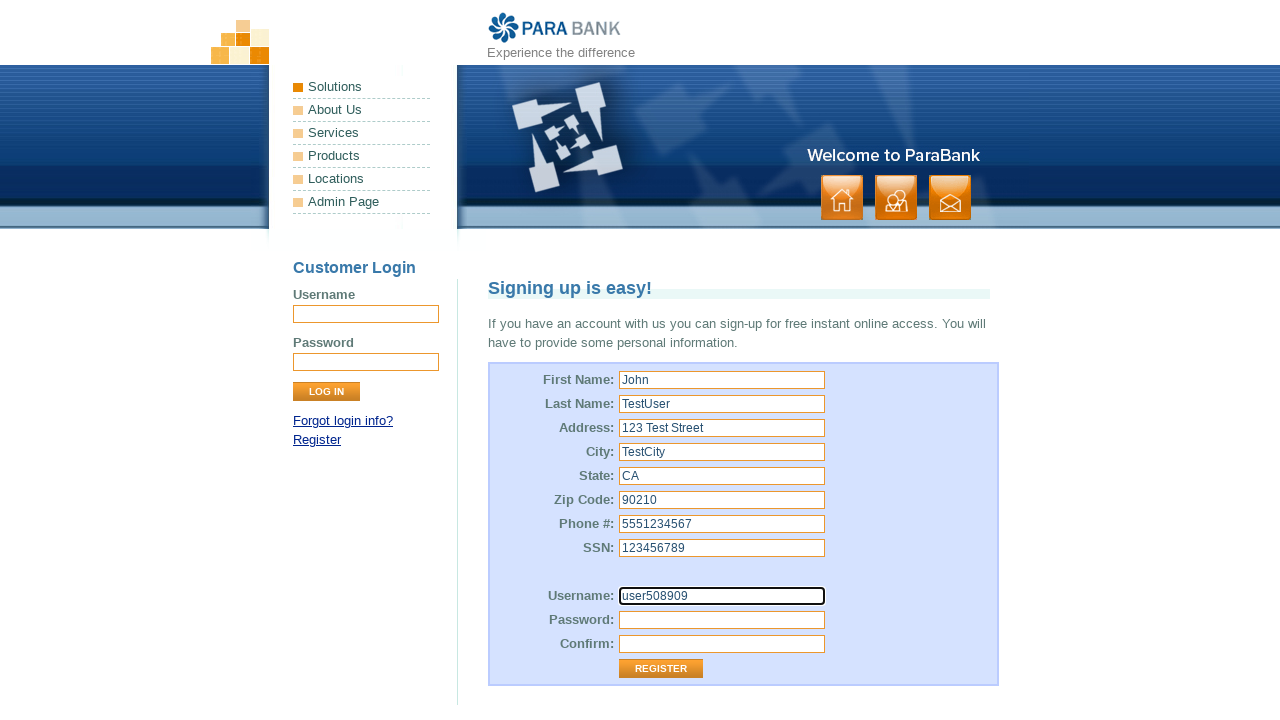

Filled password field with 'TestPass123!' on input[name='customer.password']
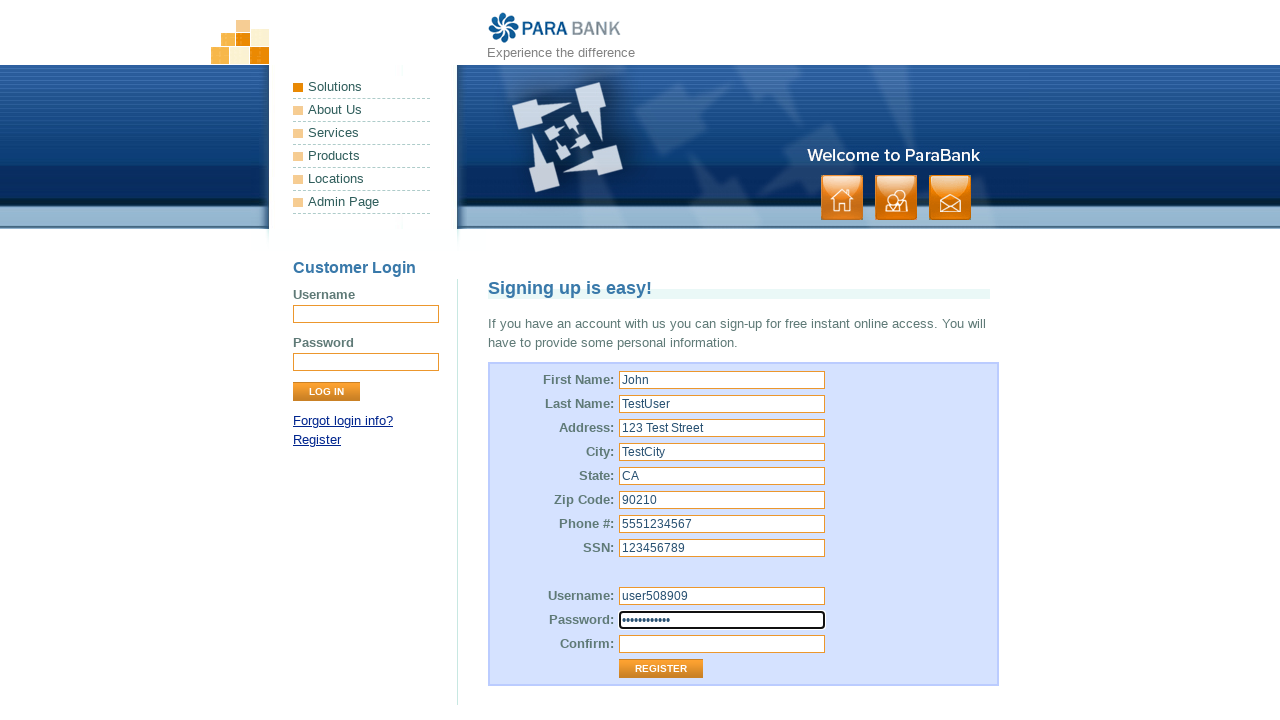

Filled repeated password field with 'TestPass123!' on input[name='repeatedPassword']
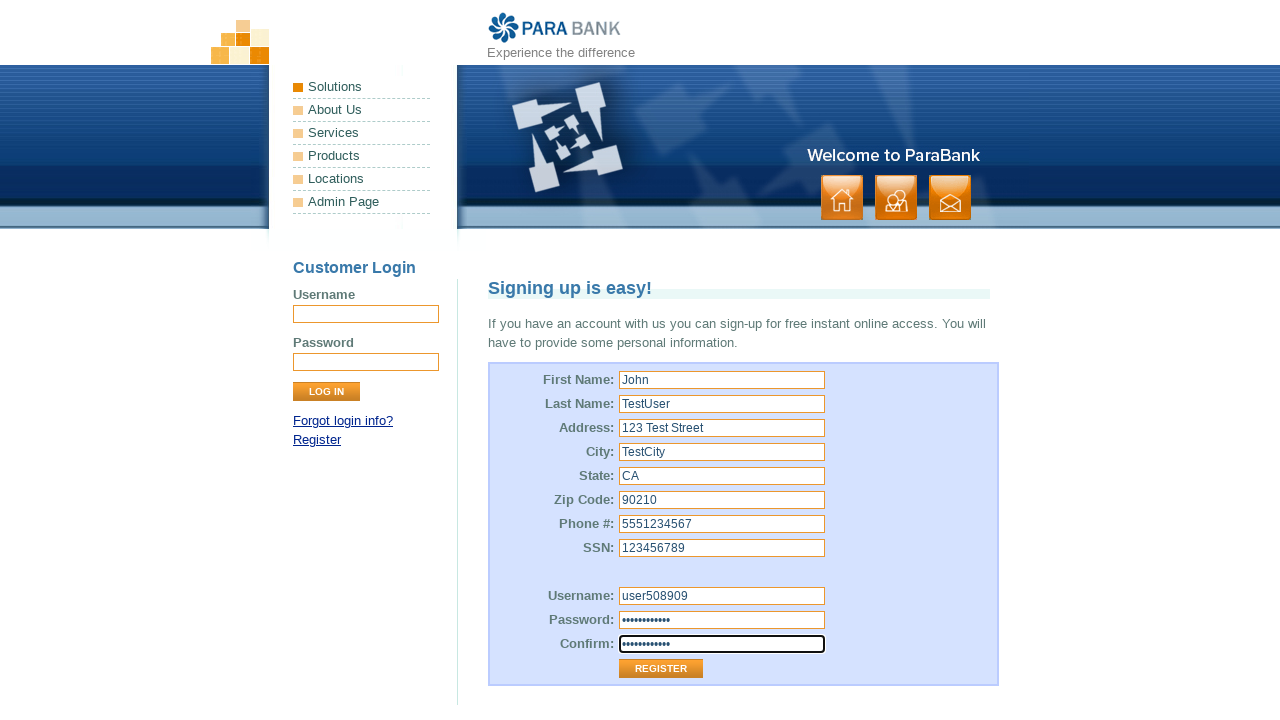

Clicked Register button to submit registration form at (661, 669) on input[value='Register']
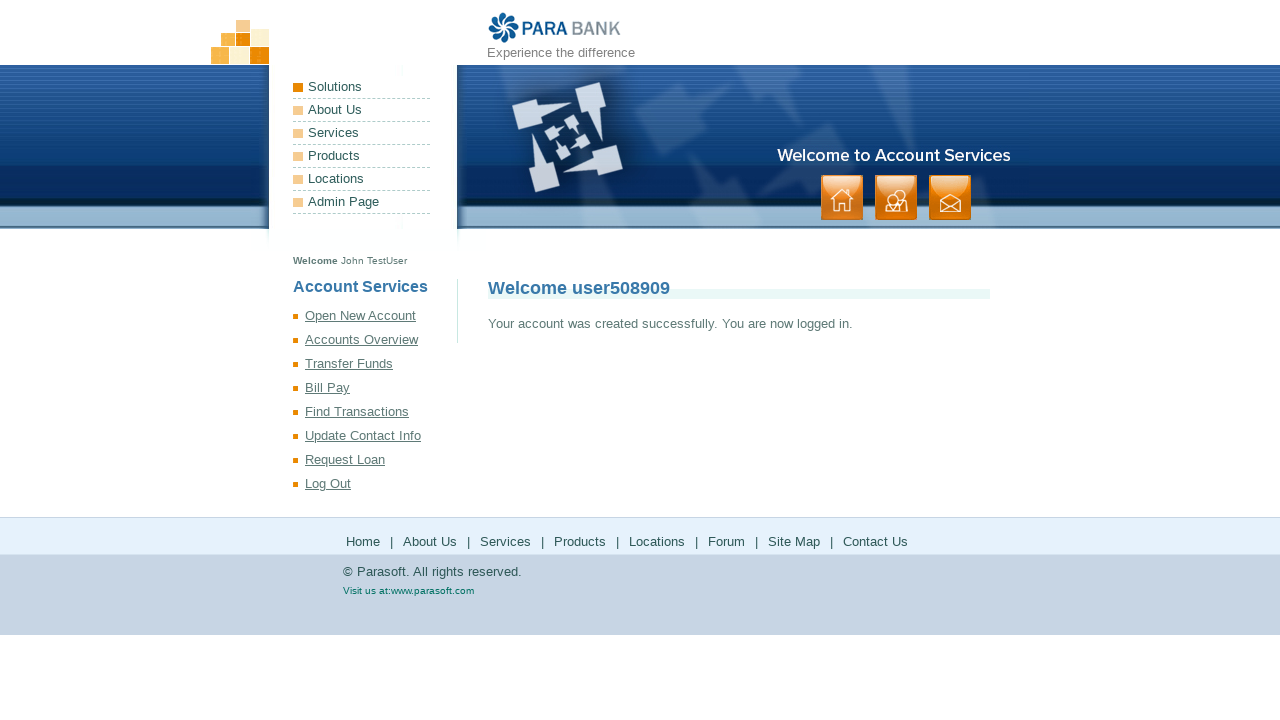

Welcome message verified for user 'user508909'
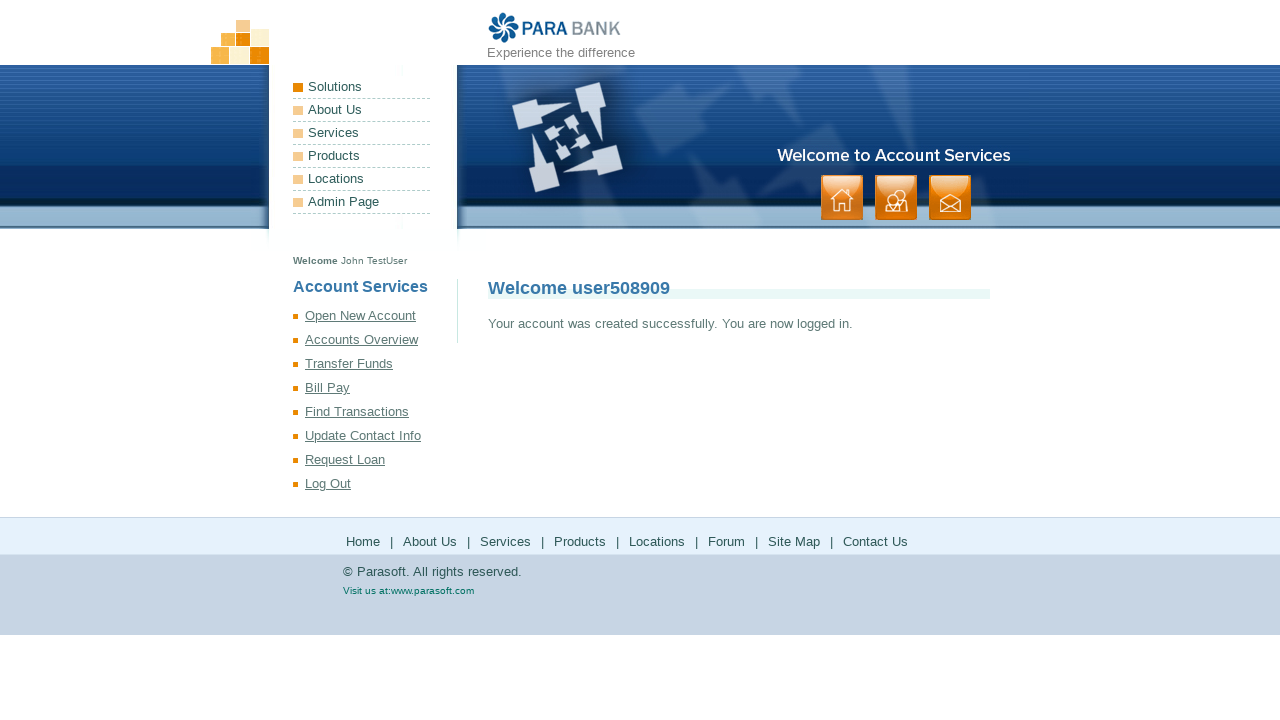

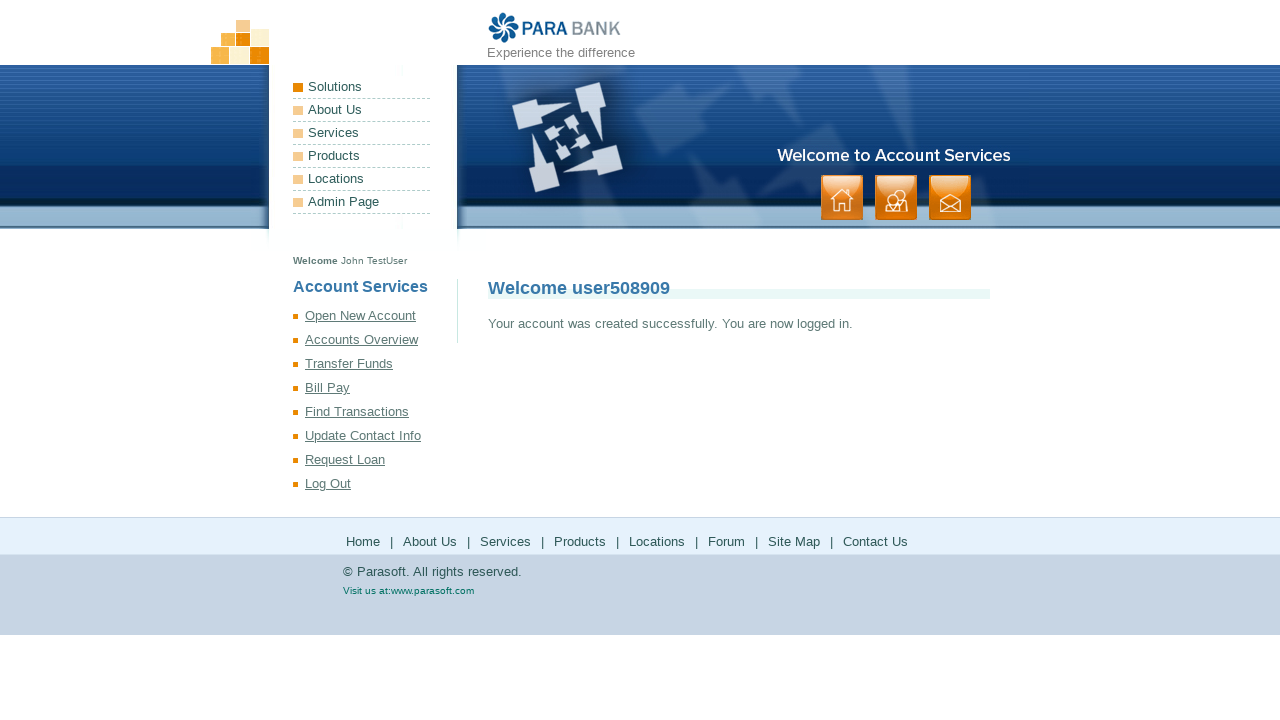